Tests the roadmap page functionality on Redmine by navigating to the roadmap section, selecting tracker filters and subproject options, then applying the filters to view the task list.

Starting URL: https://www.redmine.org/

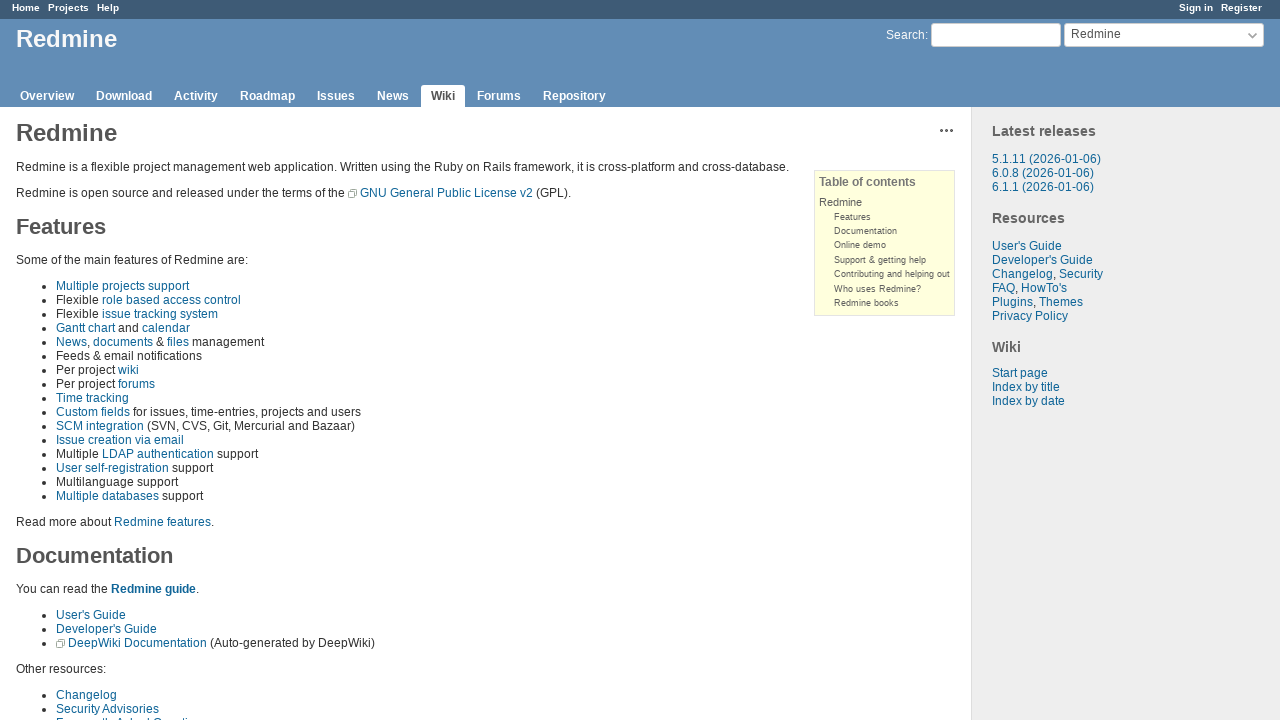

Clicked on the roadmap link in the header at (268, 96) on #header [class="roadmap"]
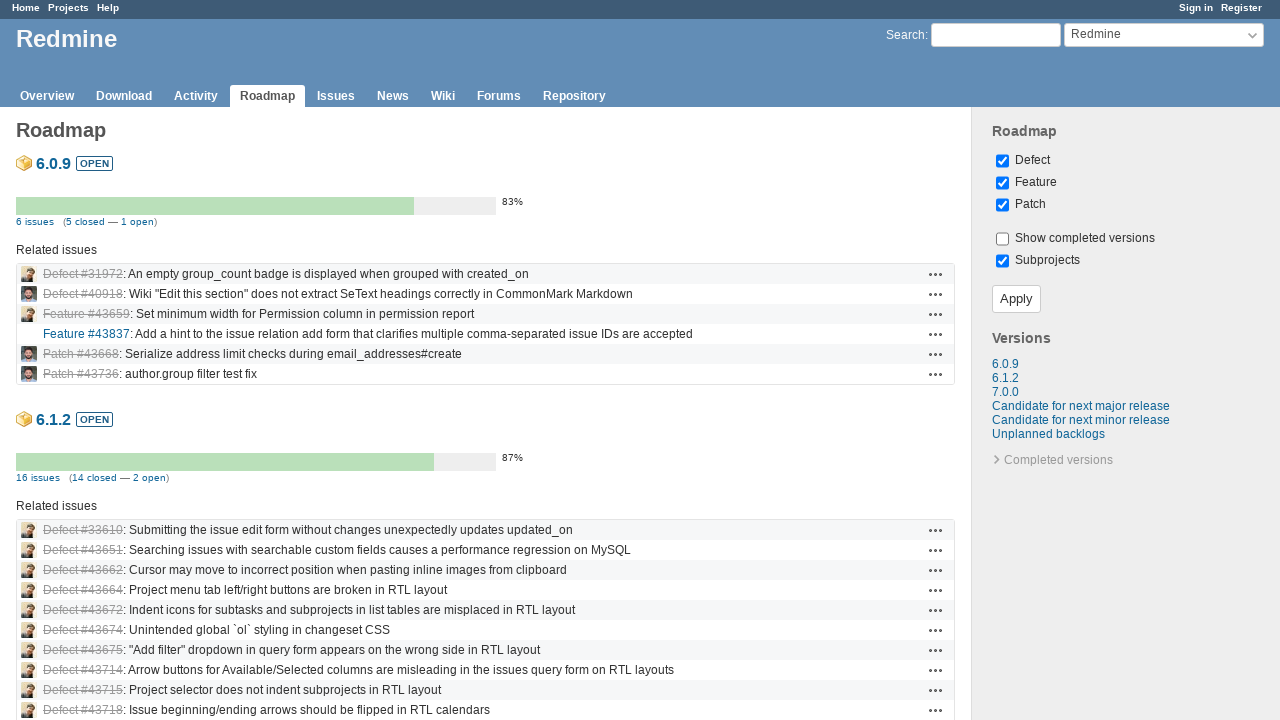

Navigated to roadmap page
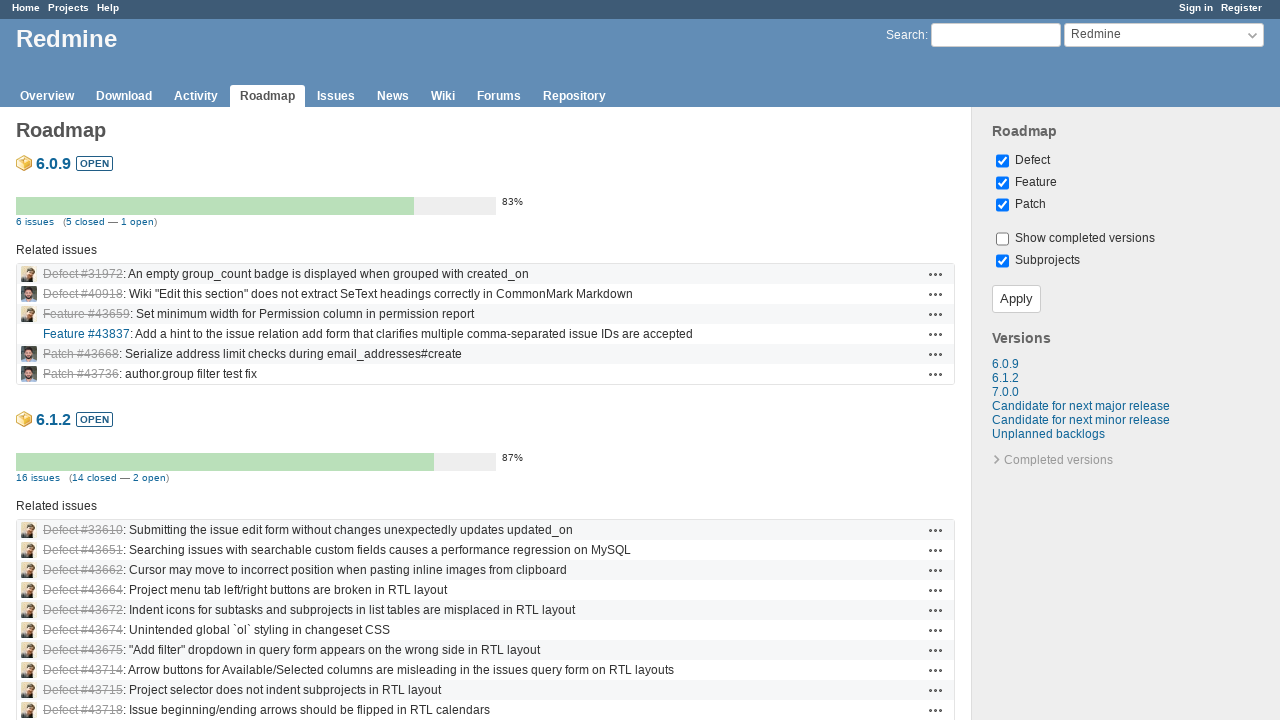

Clicked on the first tracker filter checkbox at (1002, 161) on [name*="tracker"] >> nth=0
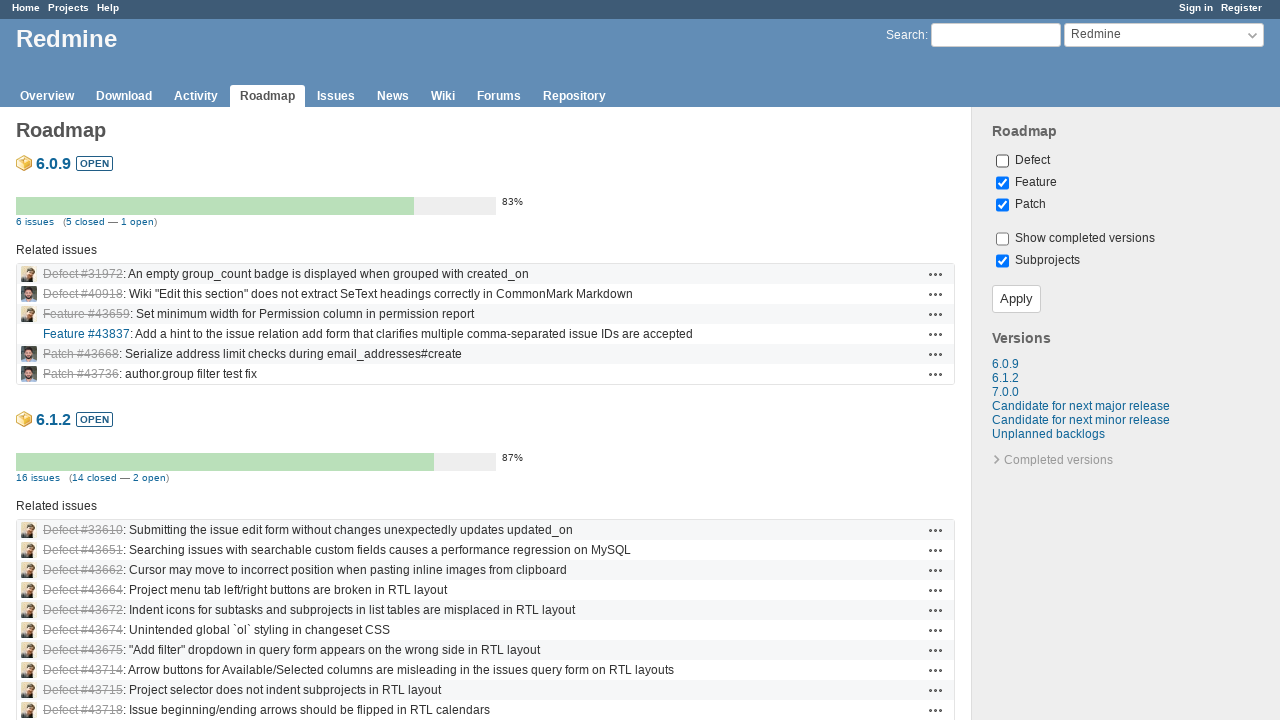

Selected tracker value 2 at (1002, 183) on input[value="2"]
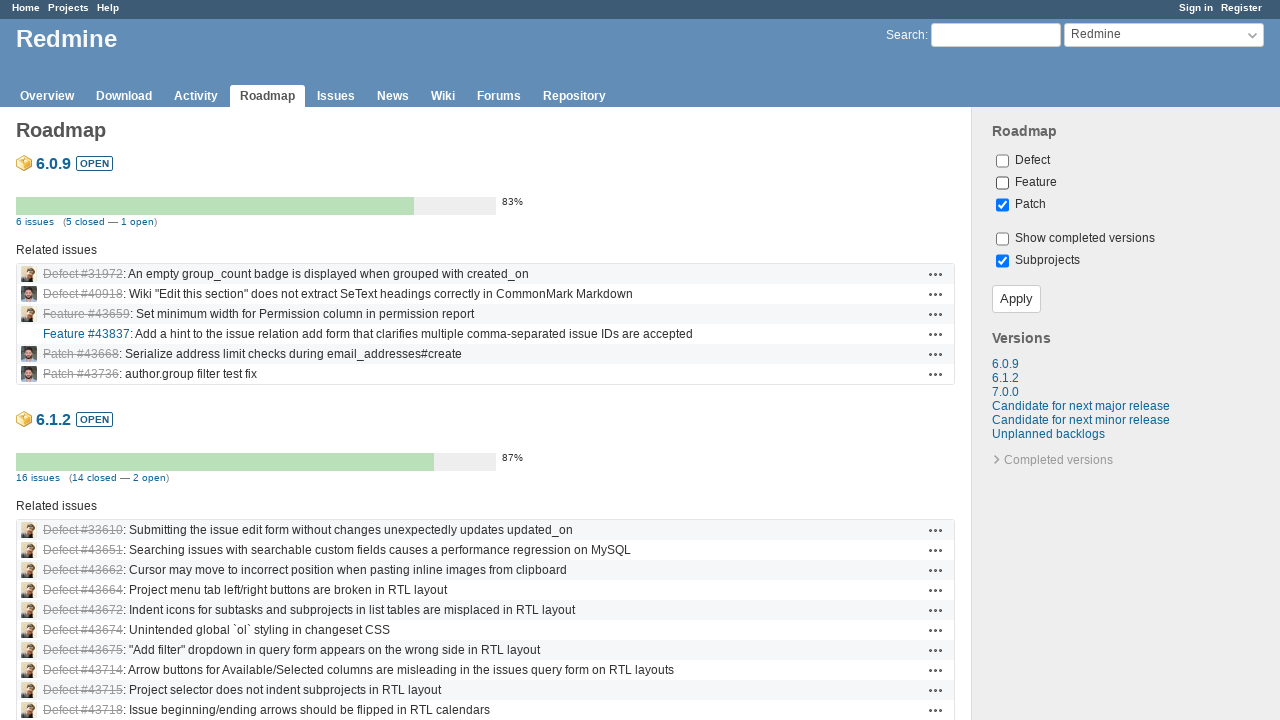

Clicked on the subprojects checkbox at (1002, 261) on #with_subprojects[type="checkbox"]
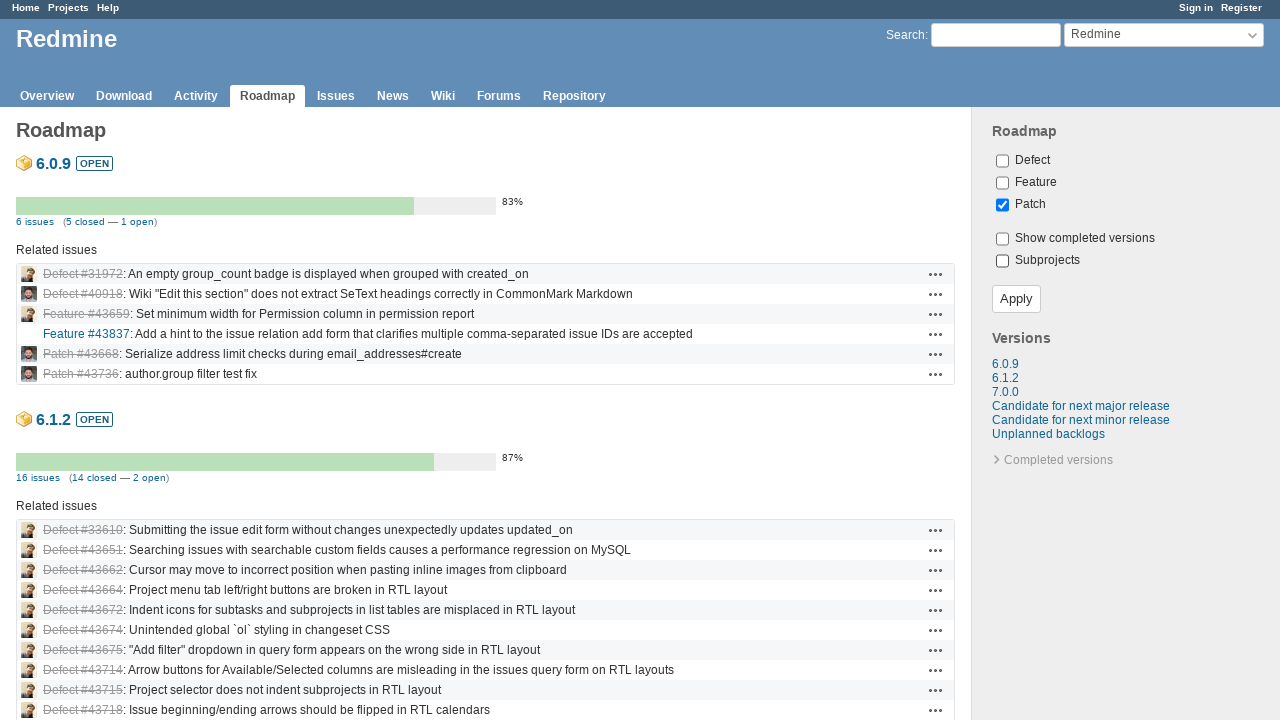

Clicked the apply/submit button to apply filters at (1016, 299) on [class="button-small"]
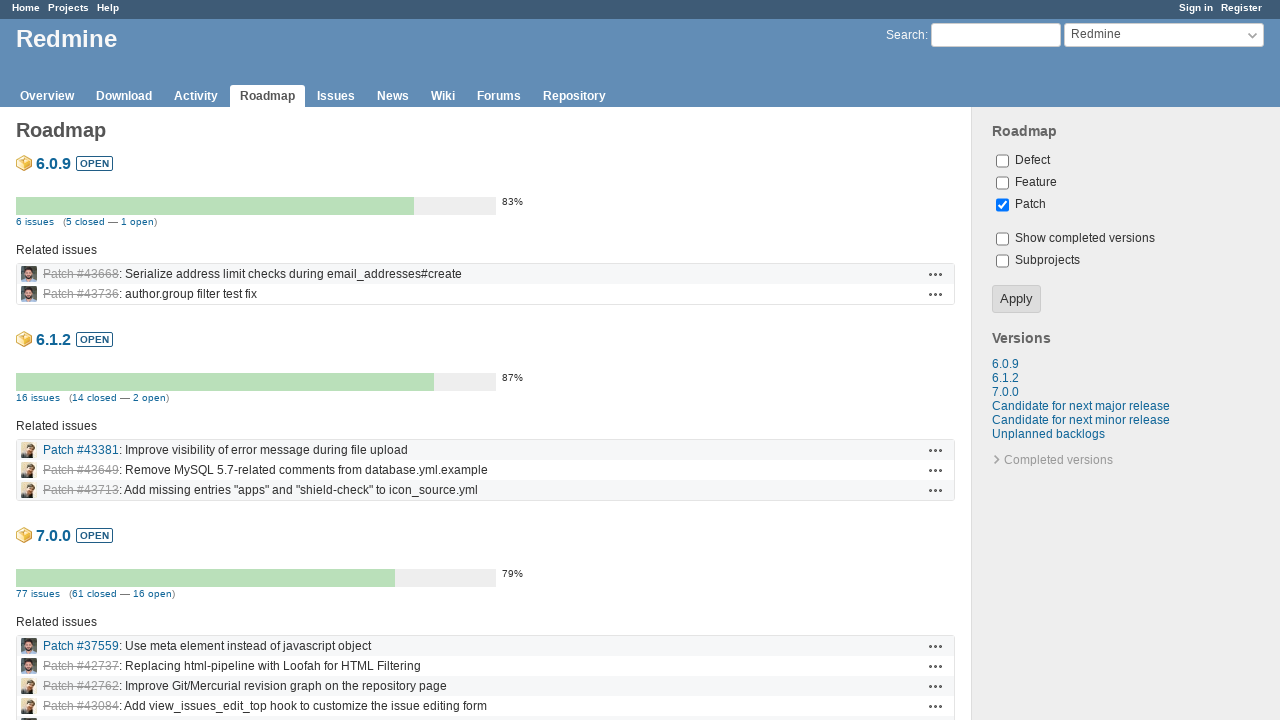

Task list results loaded on roadmap page
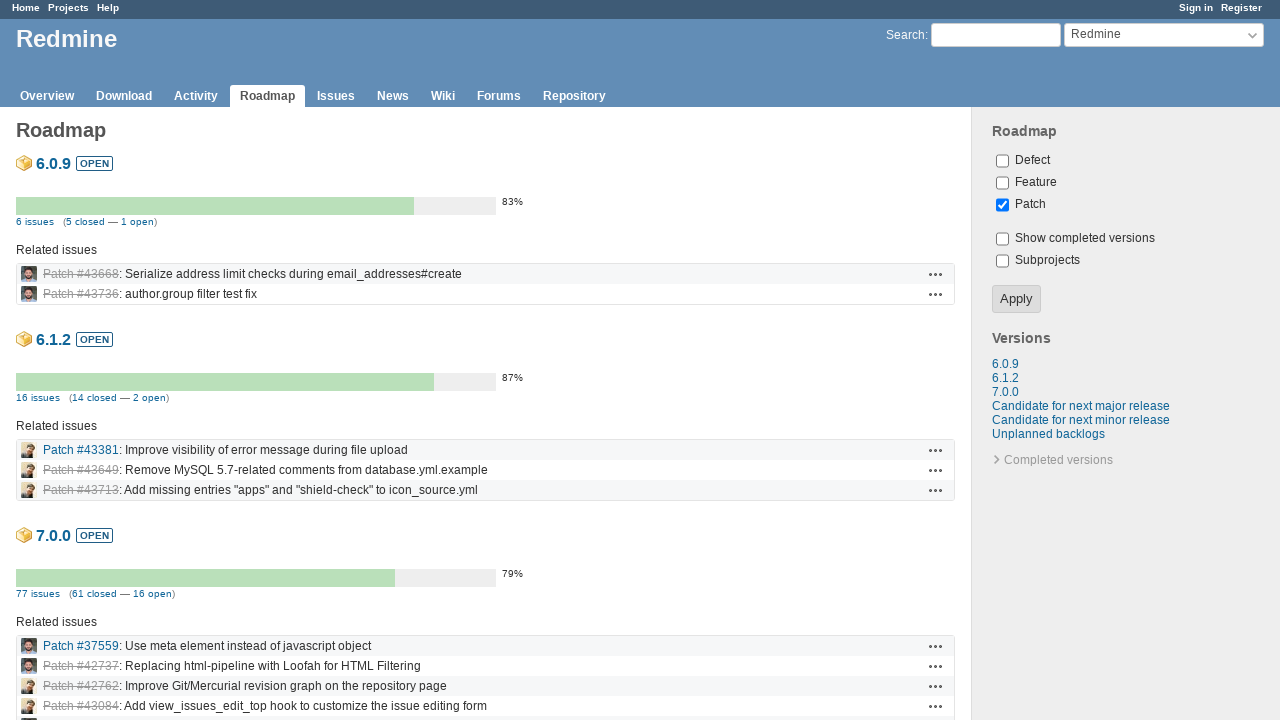

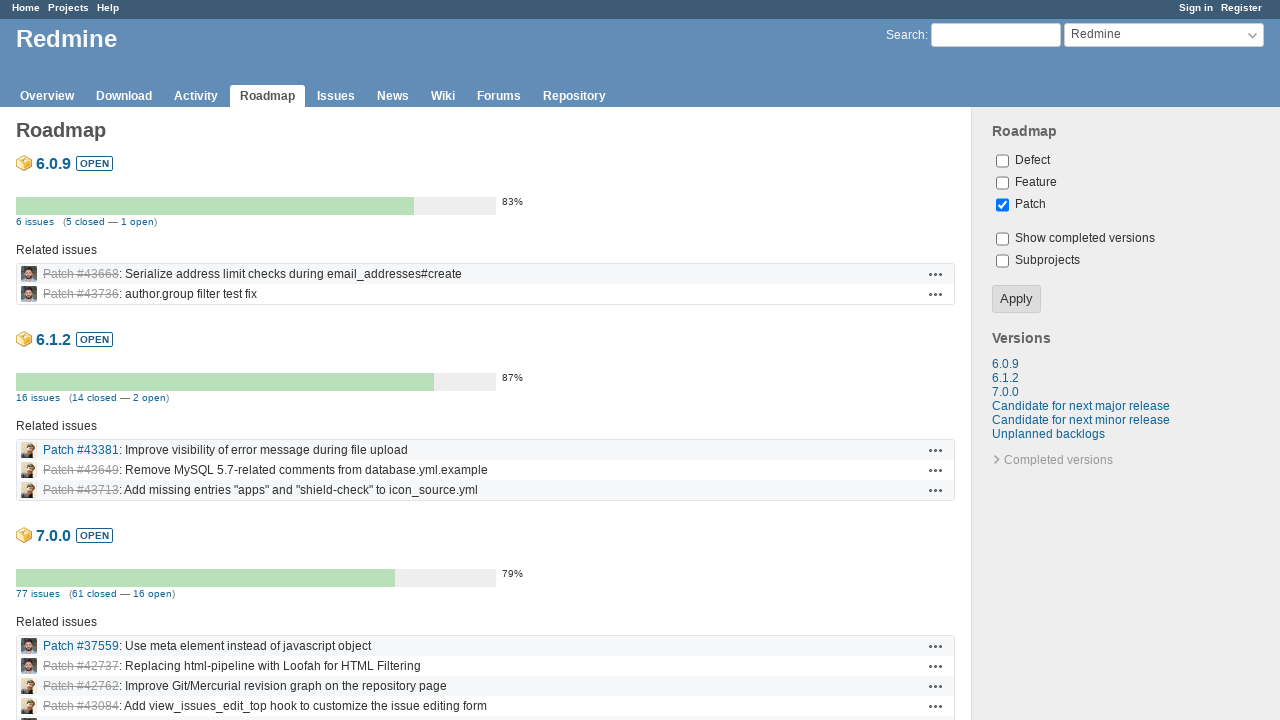